Tests right-click (context click) functionality on the DemoQA buttons page by navigating to the Buttons section, performing a right-click on a designated button, and verifying the result message appears.

Starting URL: https://demoqa.com/elements

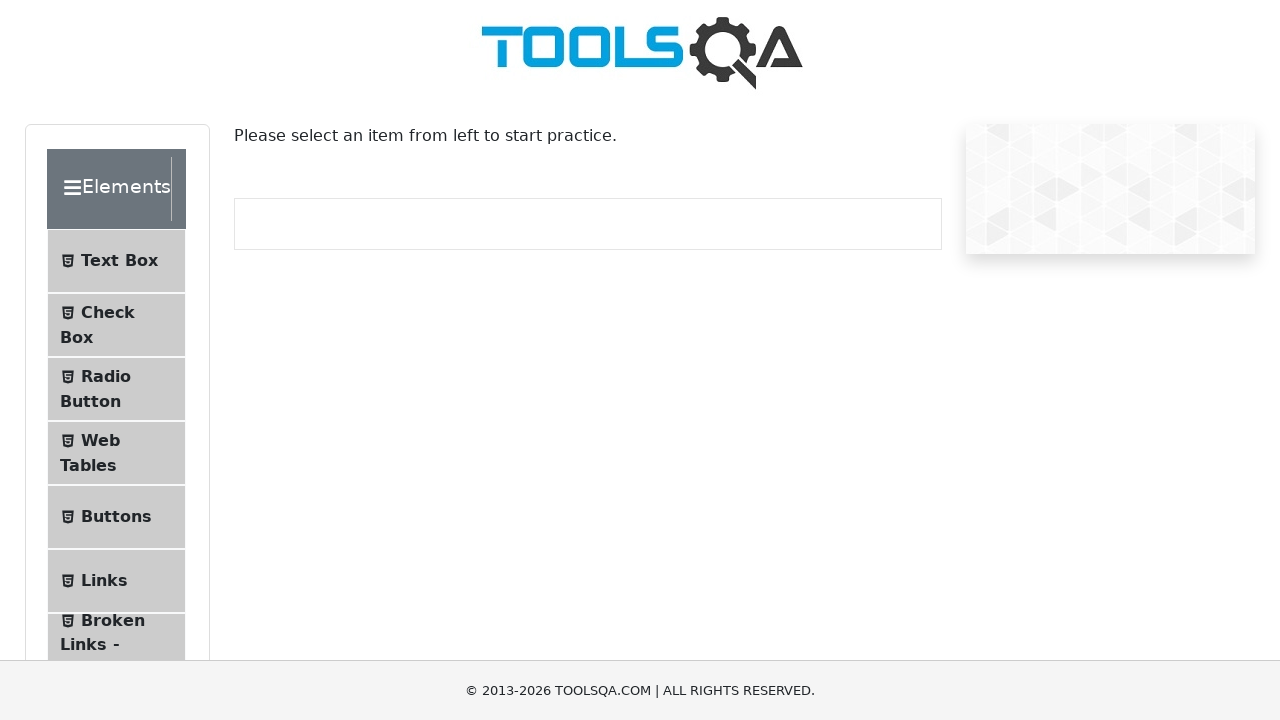

Scrolled down 400px to view the Buttons menu item
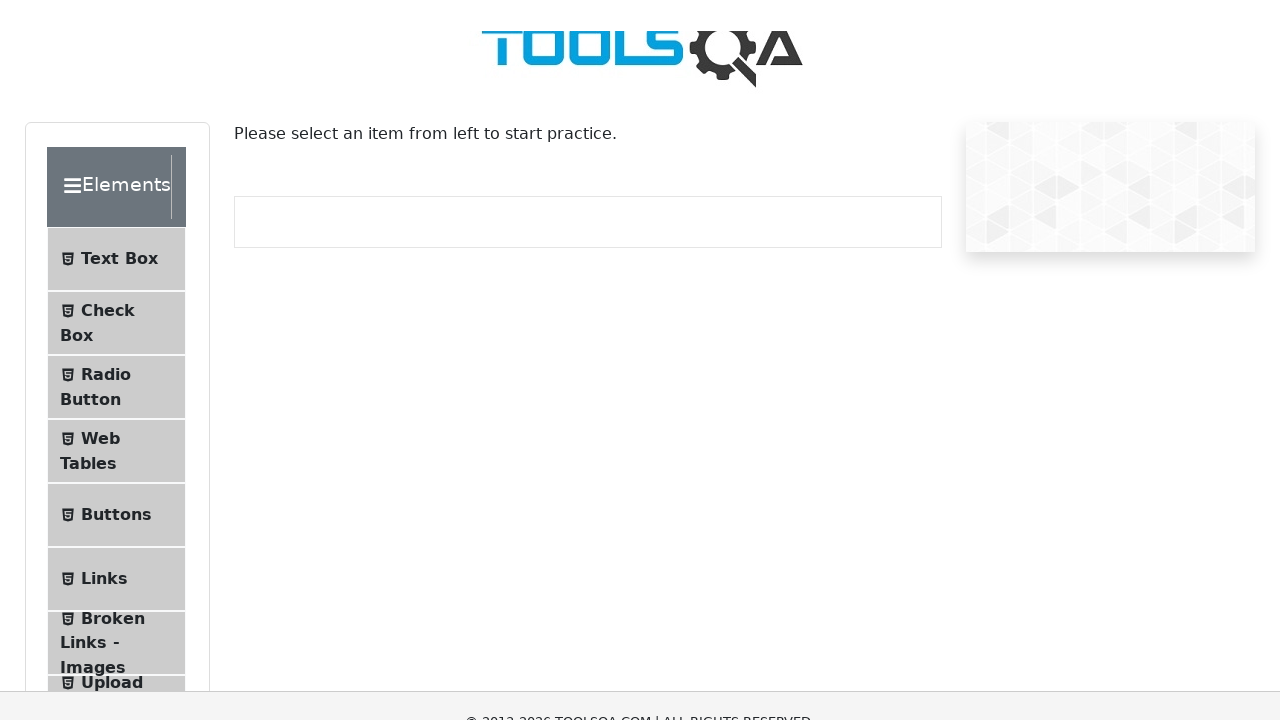

Clicked on 'Buttons' in the sidebar menu at (116, 117) on xpath=//span[.='Buttons']
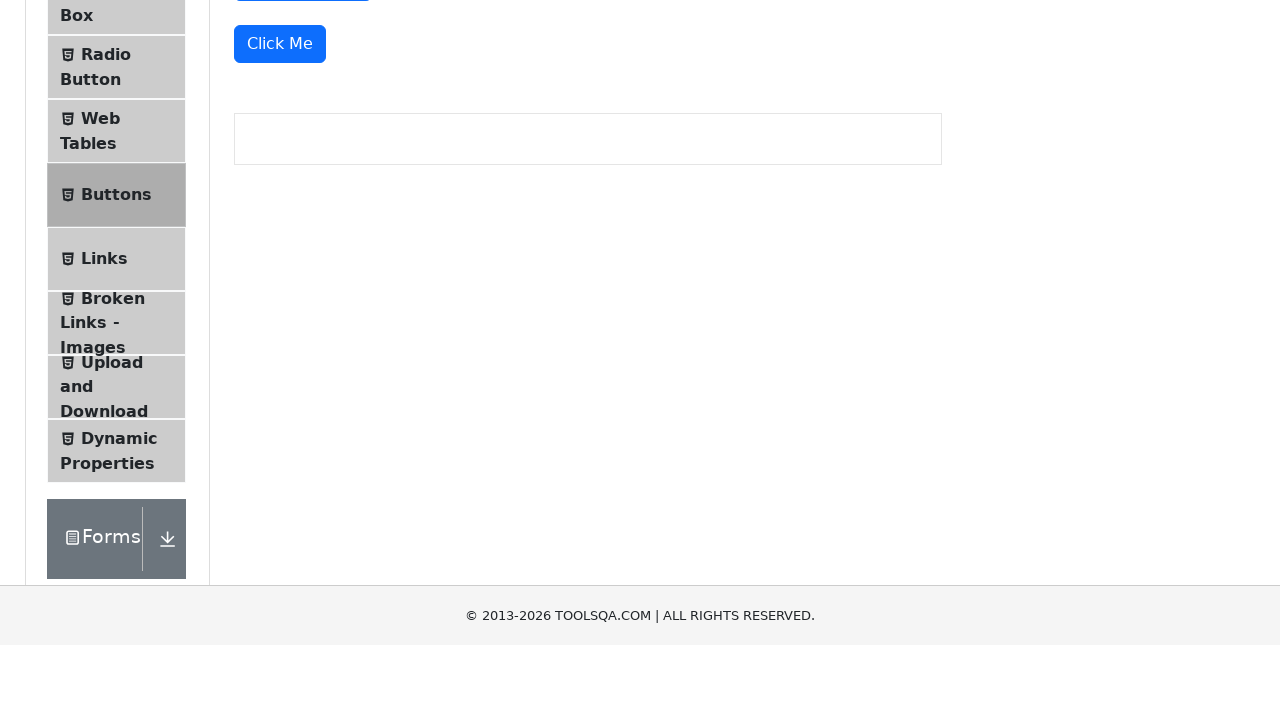

Buttons page loaded and right-click button element is visible
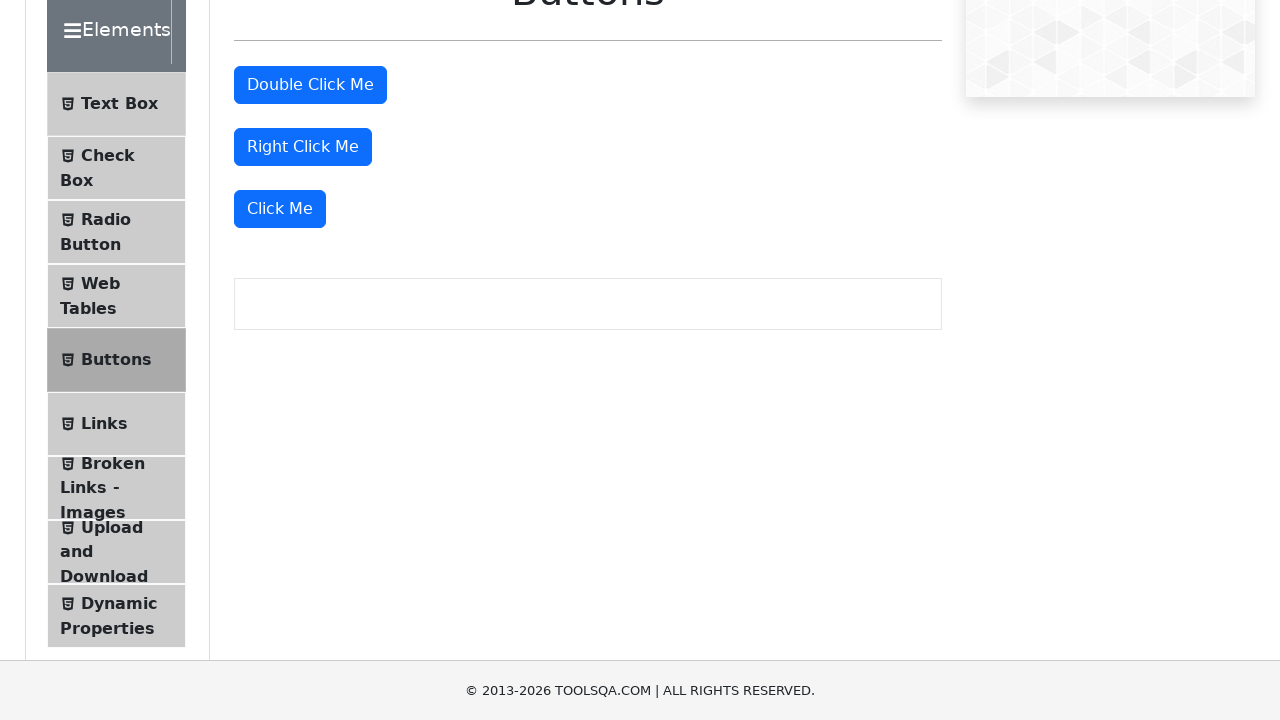

Right-clicked on the right-click button at (303, 147) on #rightClickBtn
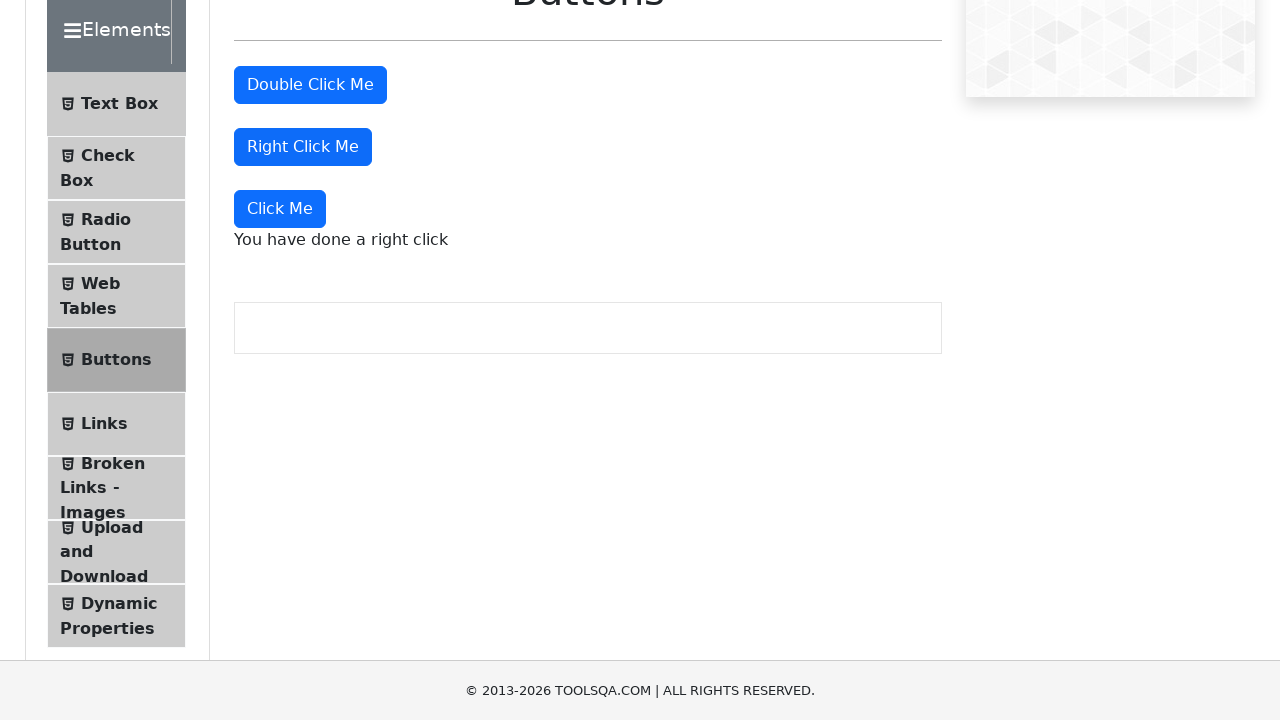

Scrolled down 300px to view the result message
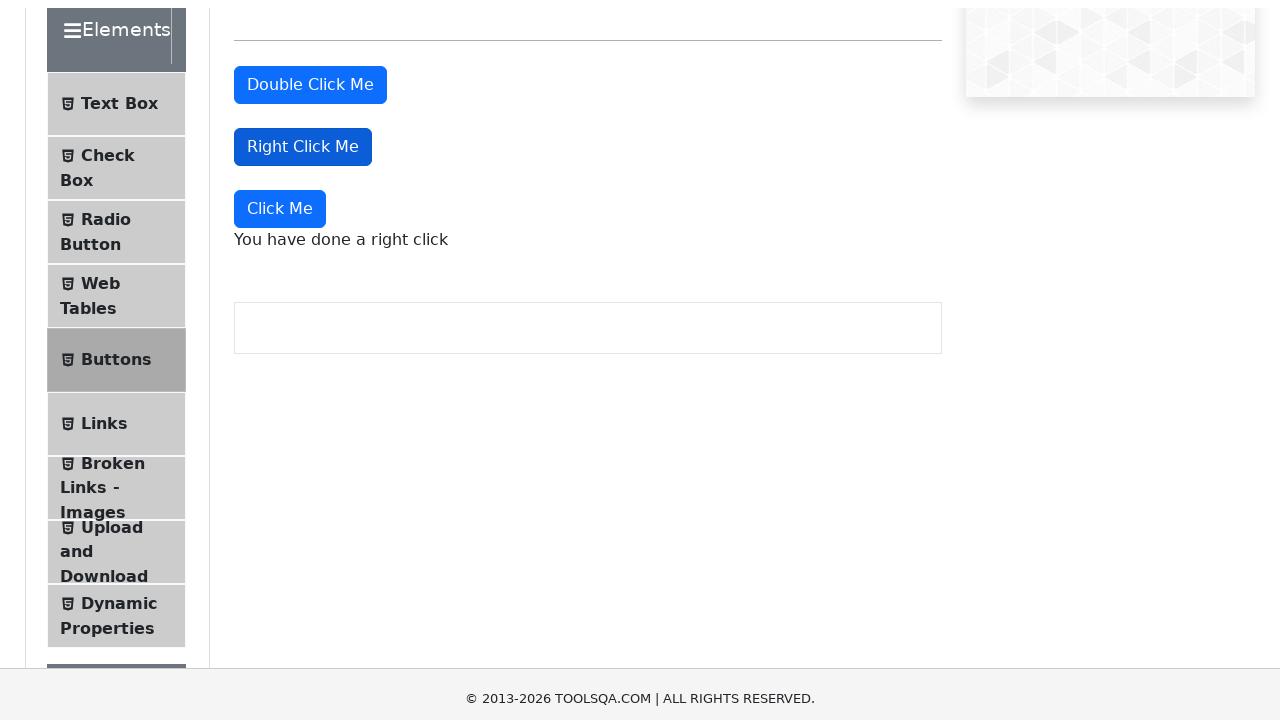

Right-click message appeared confirming context menu action
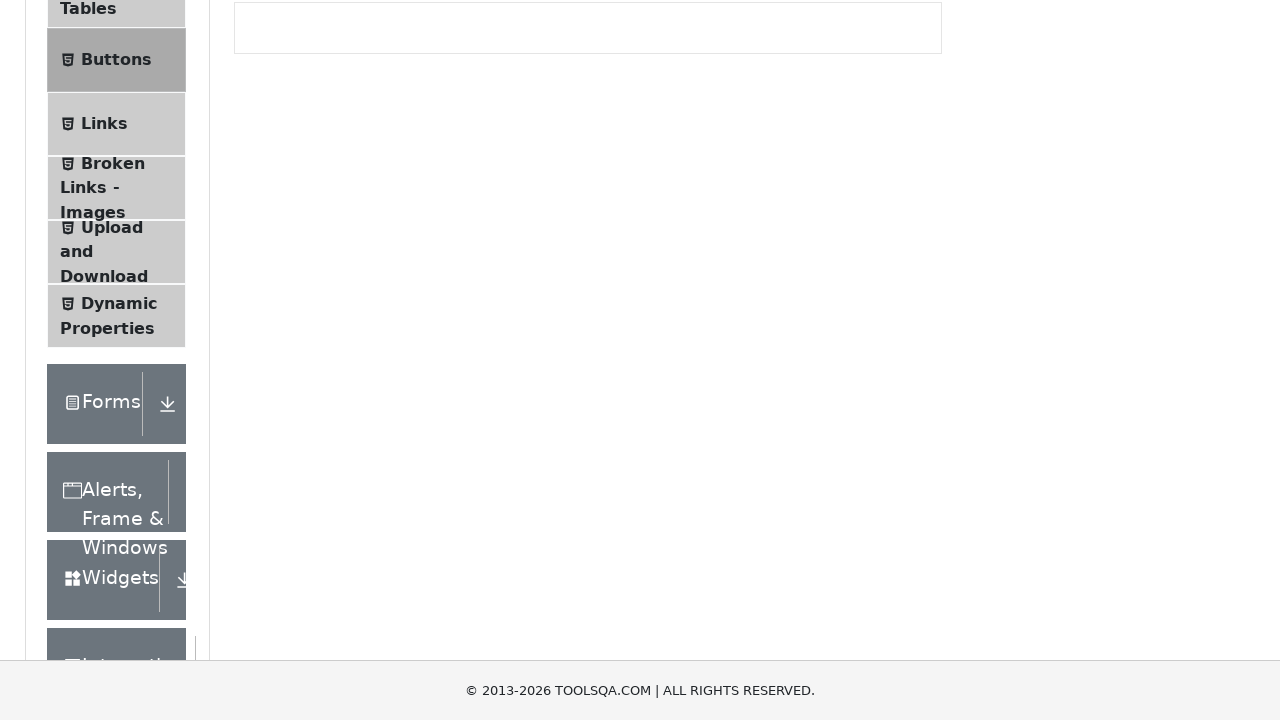

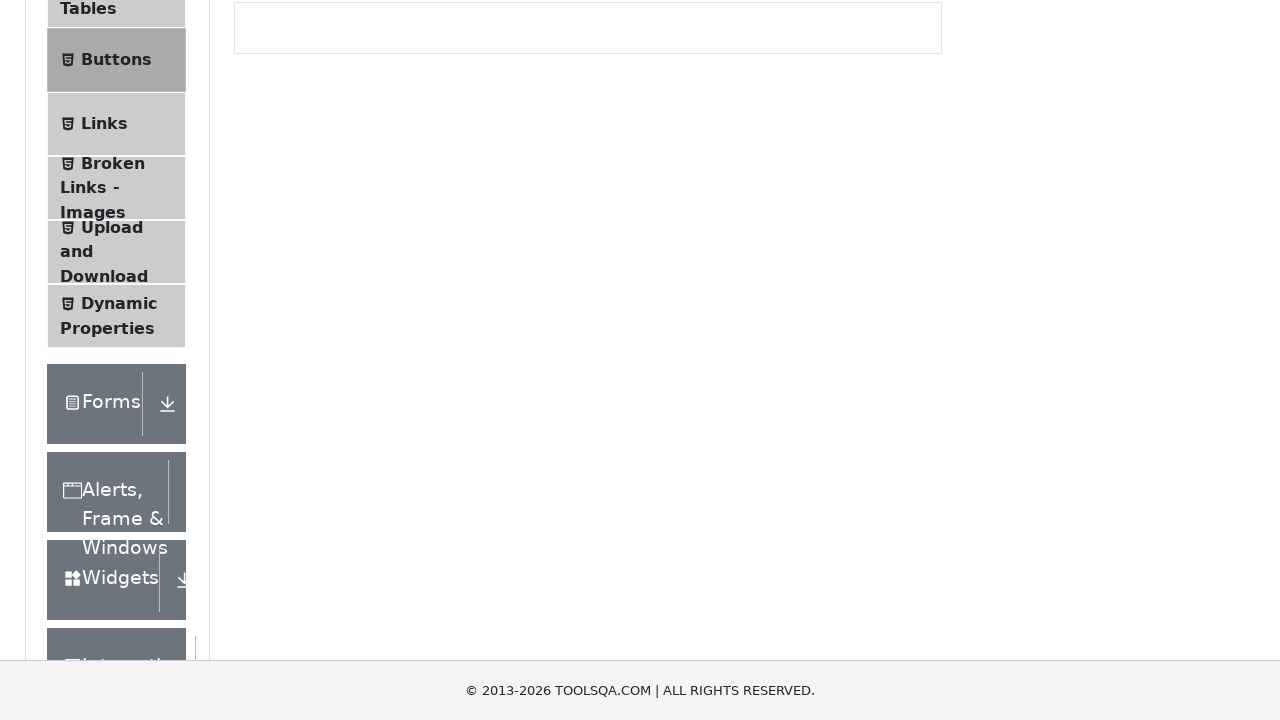